Tests the traveler selection dropdown on EaseMyTrip by opening the dropdown, clicking the add button 3 times to increase traveler count, and then confirming the selection.

Starting URL: https://www.easemytrip.com/

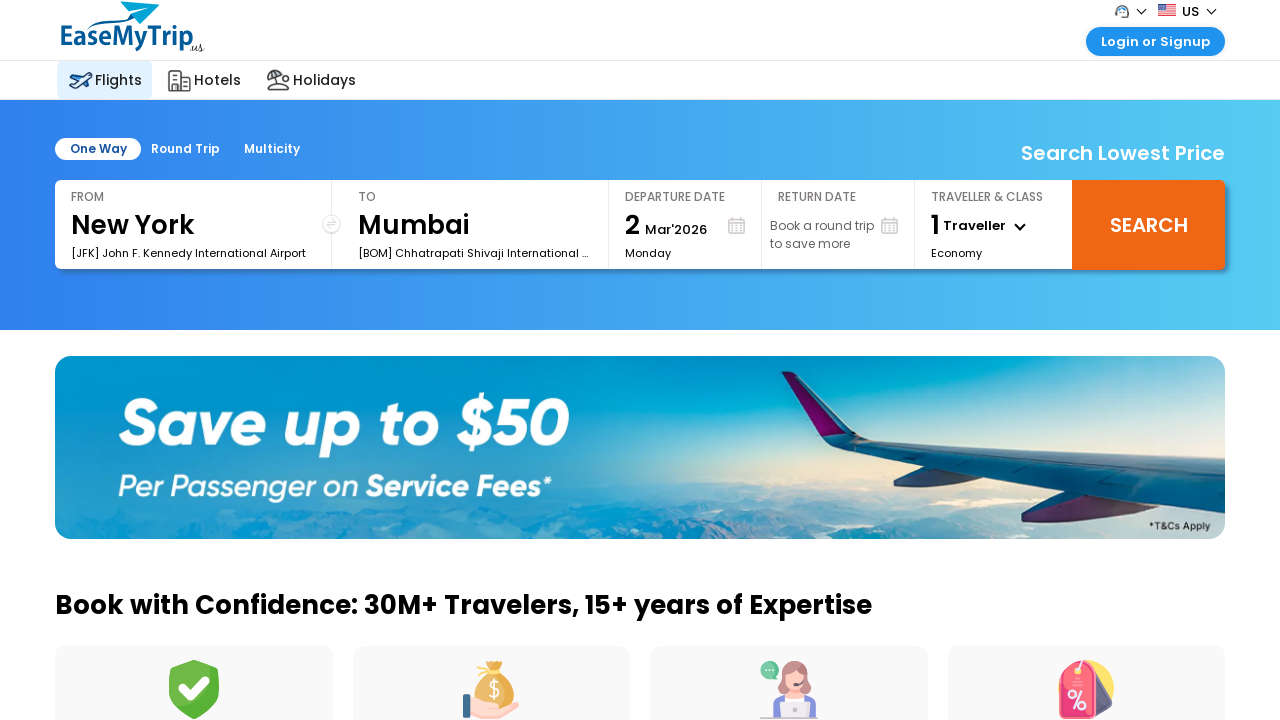

Waited for page to fully load (networkidle)
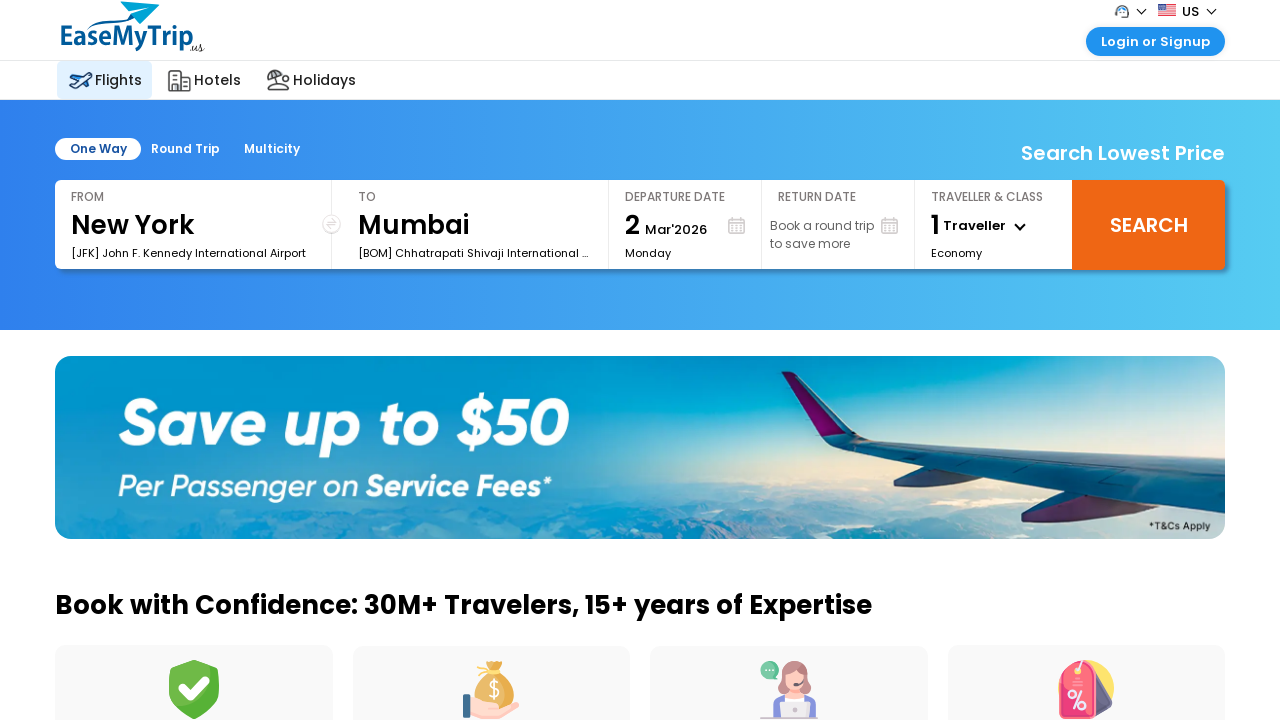

Clicked on traveller dropdown to open it at (975, 226) on #spnTraveller
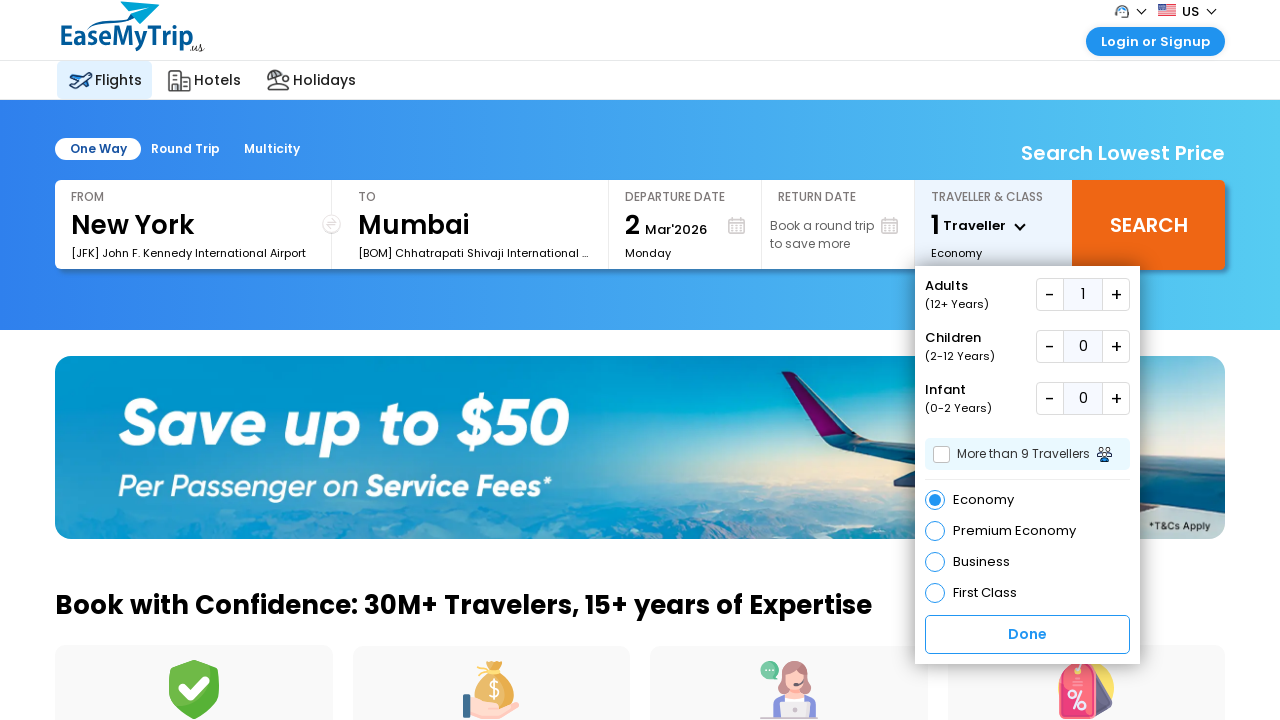

Add button became visible in dropdown
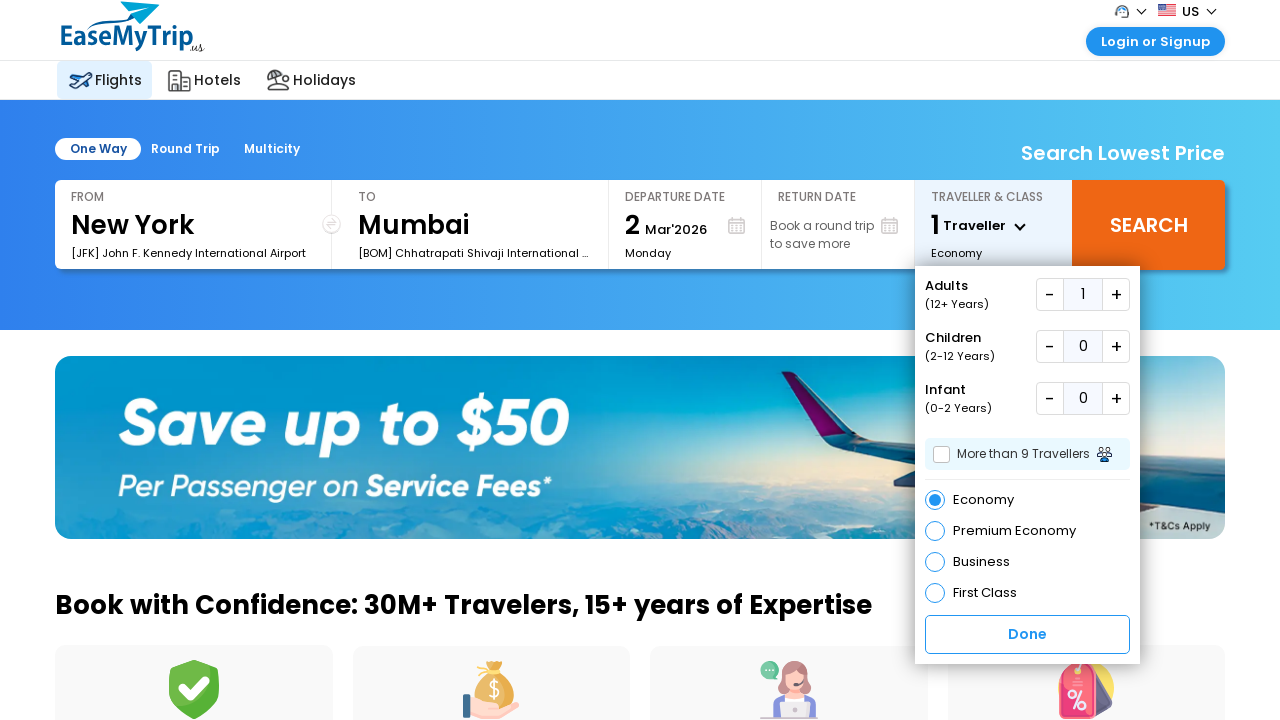

Clicked add button to increase traveler count (click 1 of 3) at (1116, 294) on #add
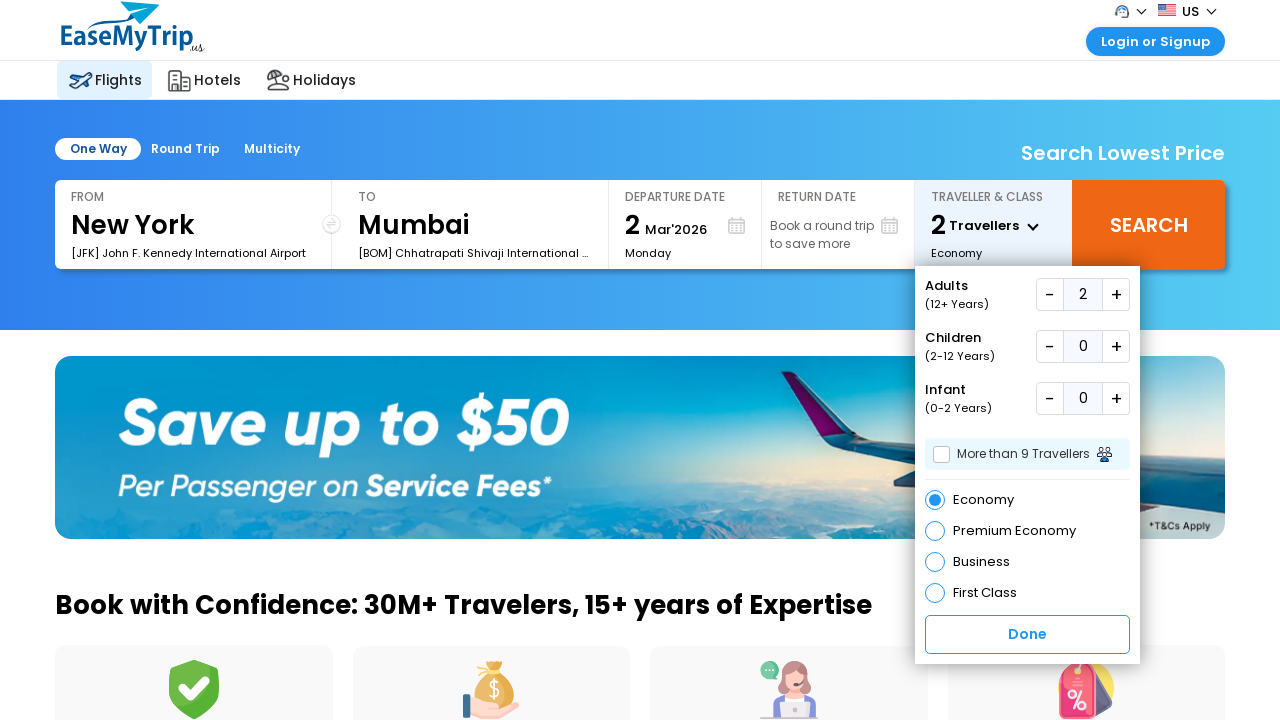

Brief pause between add button clicks
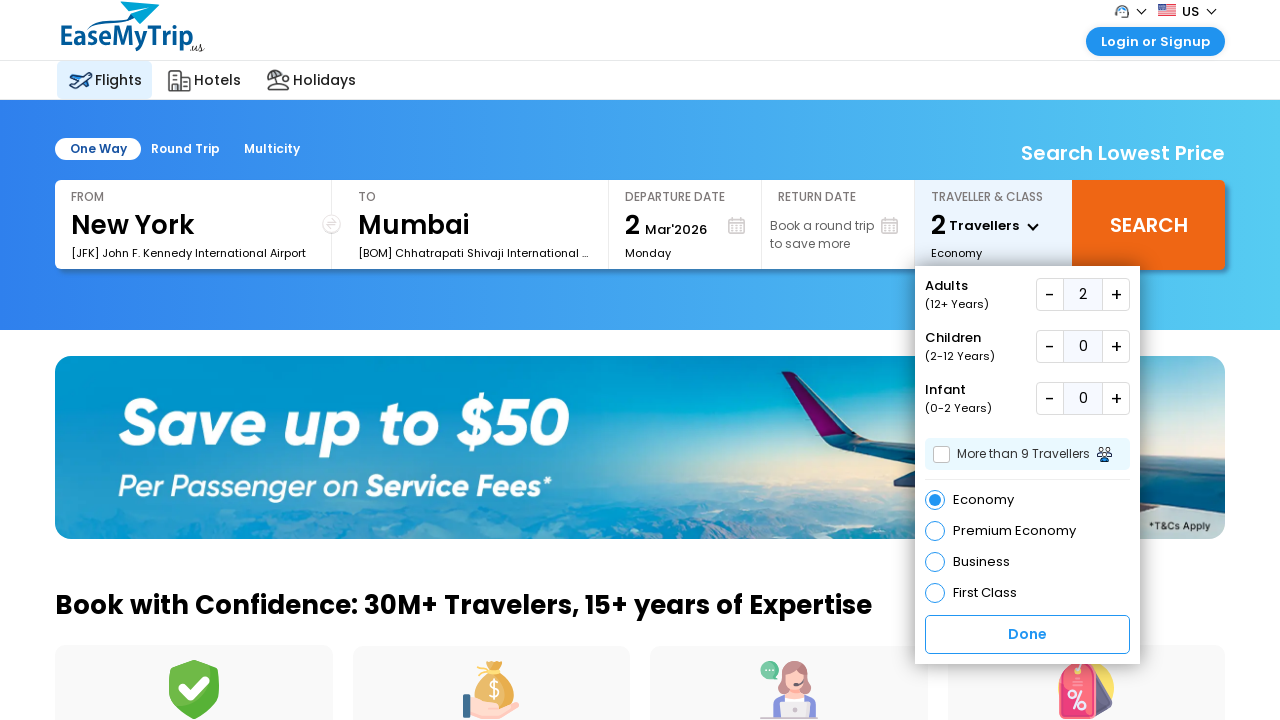

Clicked add button to increase traveler count (click 2 of 3) at (1116, 294) on #add
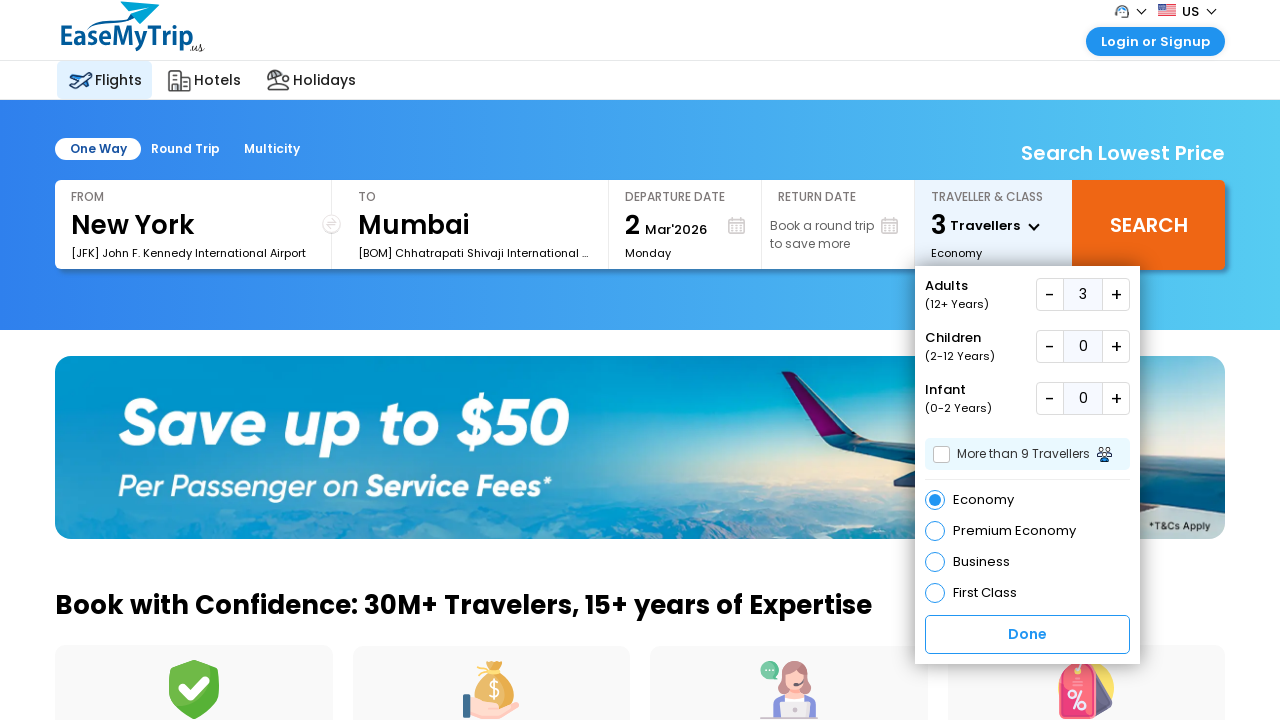

Brief pause between add button clicks
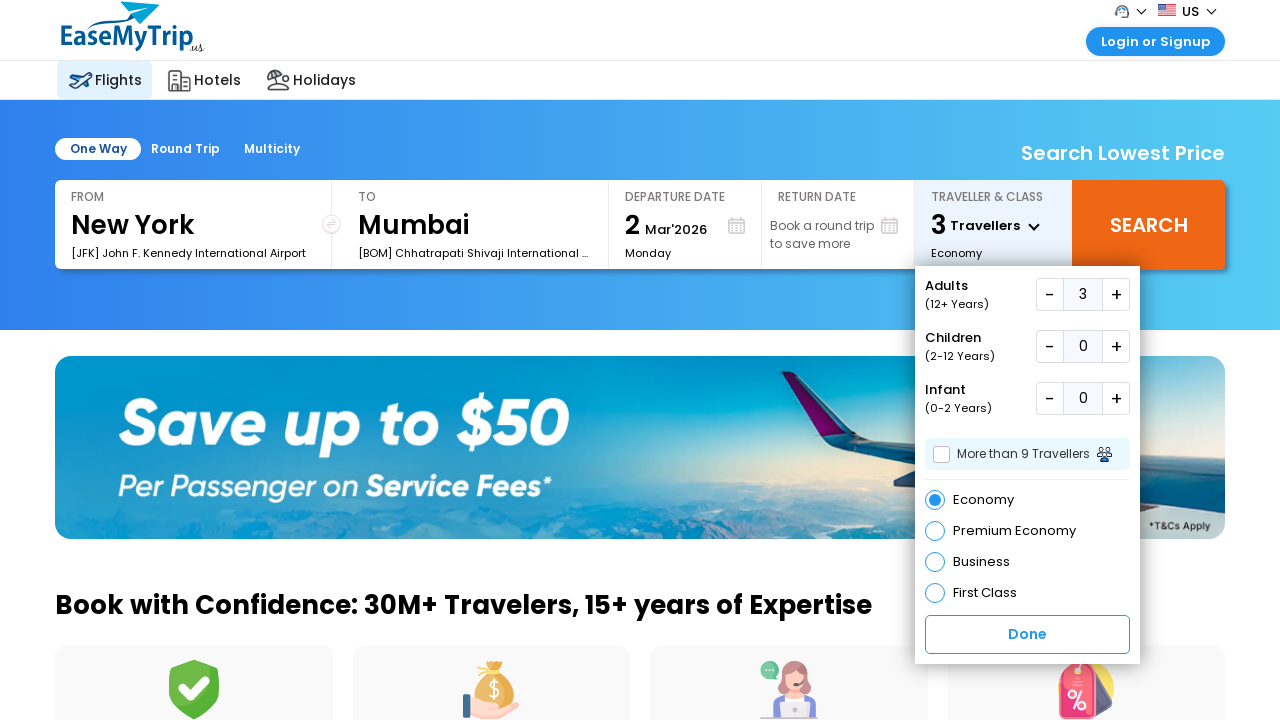

Clicked add button to increase traveler count (click 3 of 3) at (1116, 294) on #add
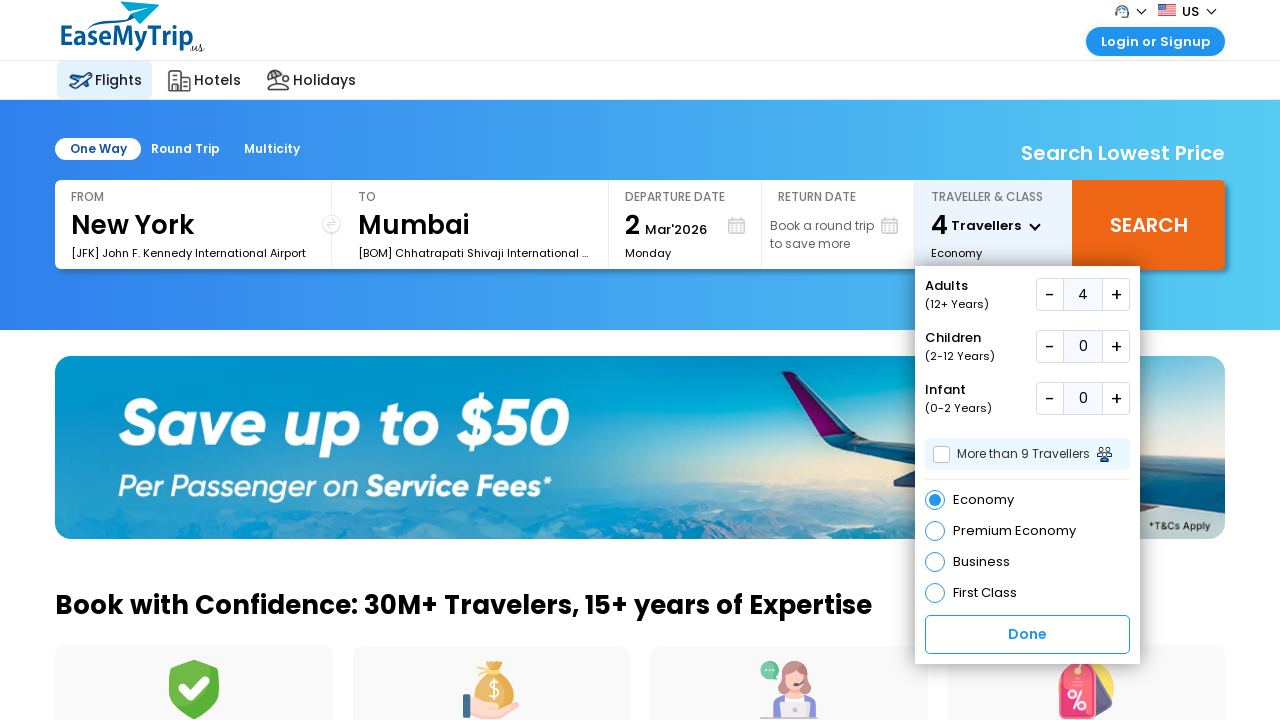

Brief pause between add button clicks
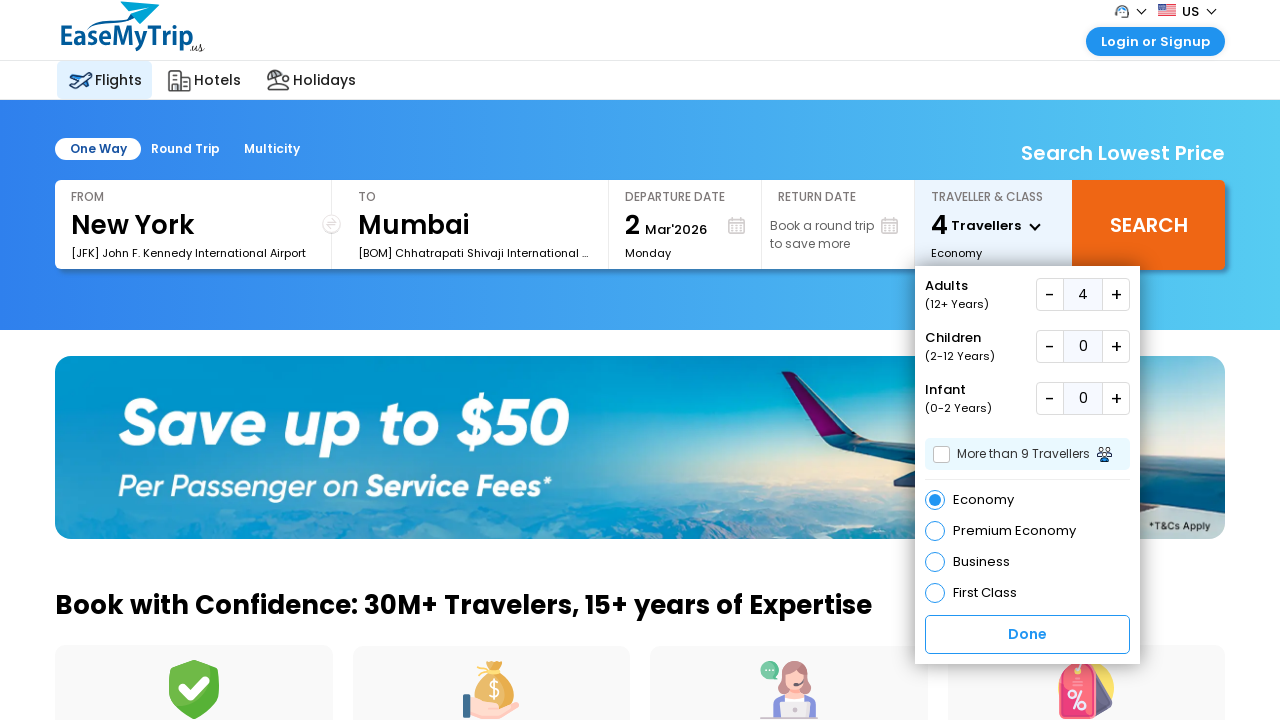

Clicked to confirm and close traveler selection at (1028, 634) on #traveLer
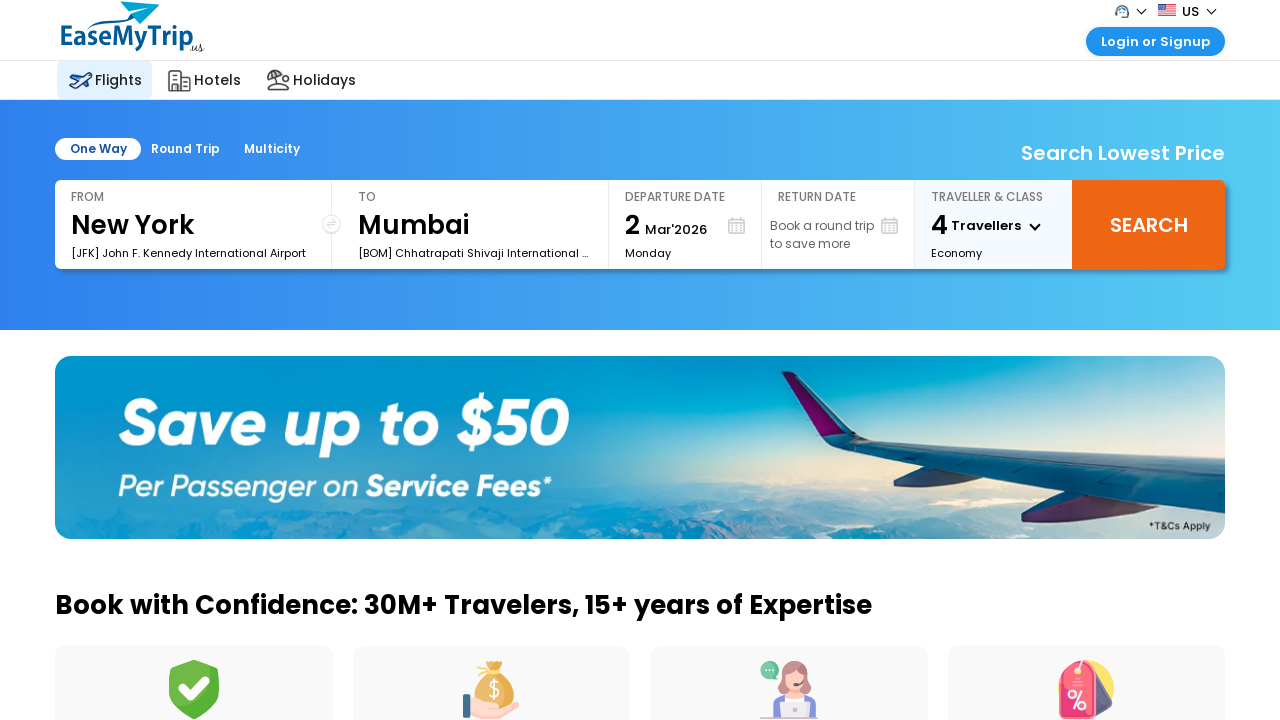

Updated traveler count is now displayed
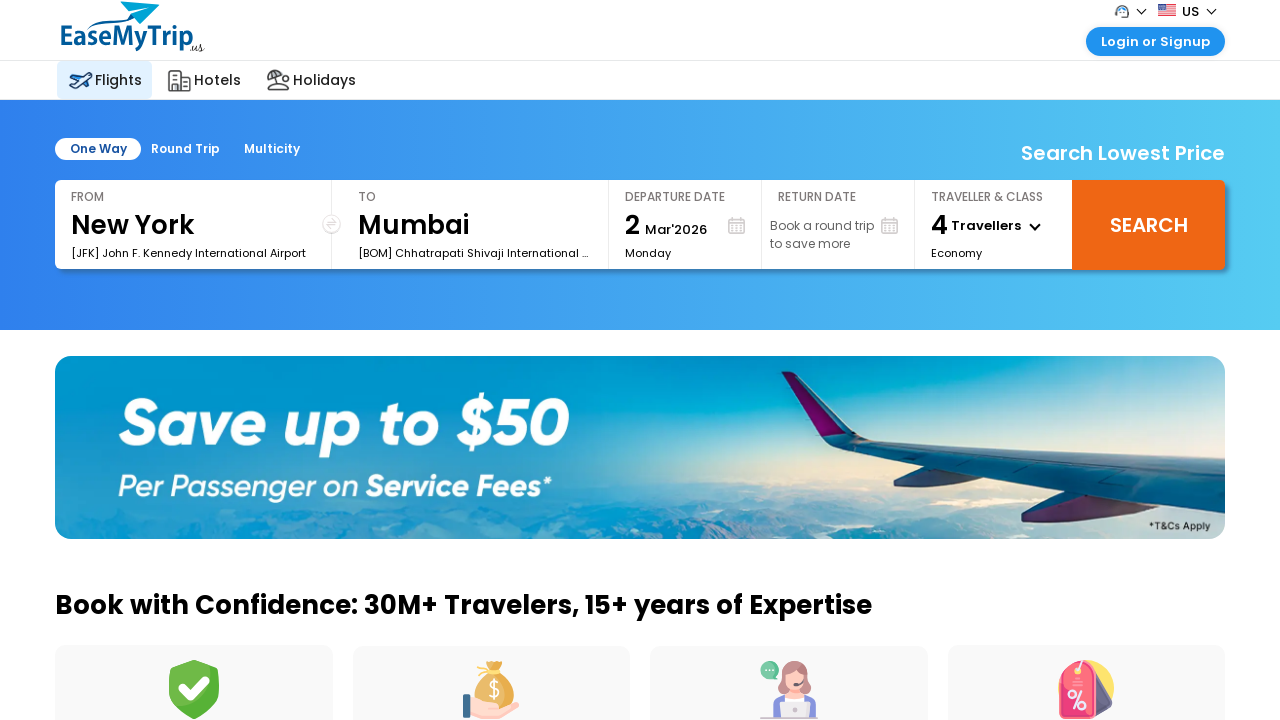

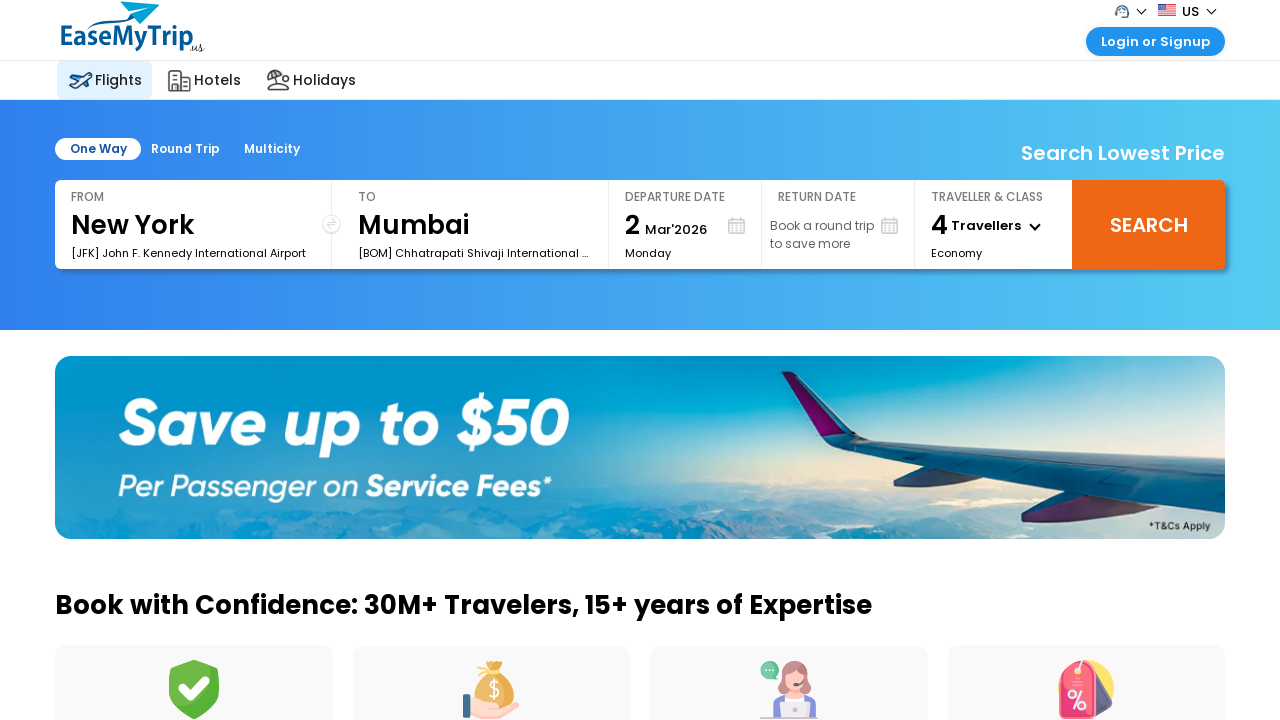